Tests static dropdown selection functionality by selecting options using different methods: by index, by visible text, and by value

Starting URL: https://rahulshettyacademy.com/dropdownsPractise/

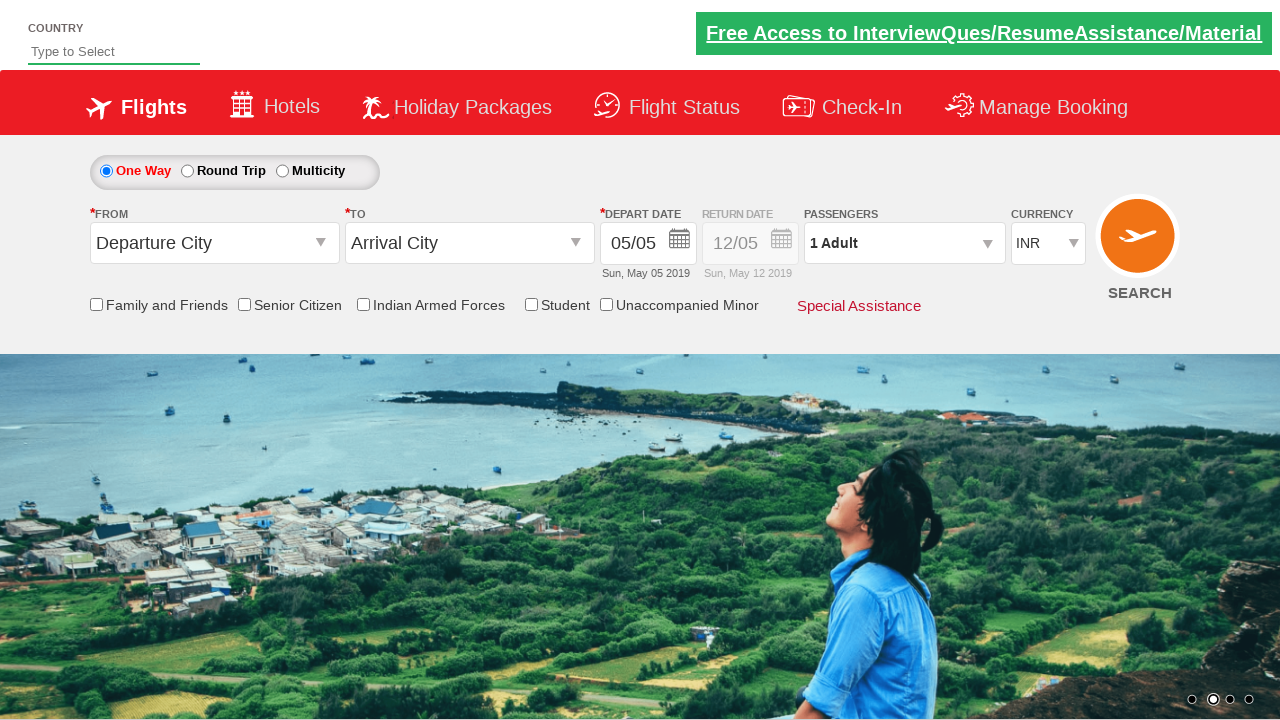

Navigated to dropdown practice page
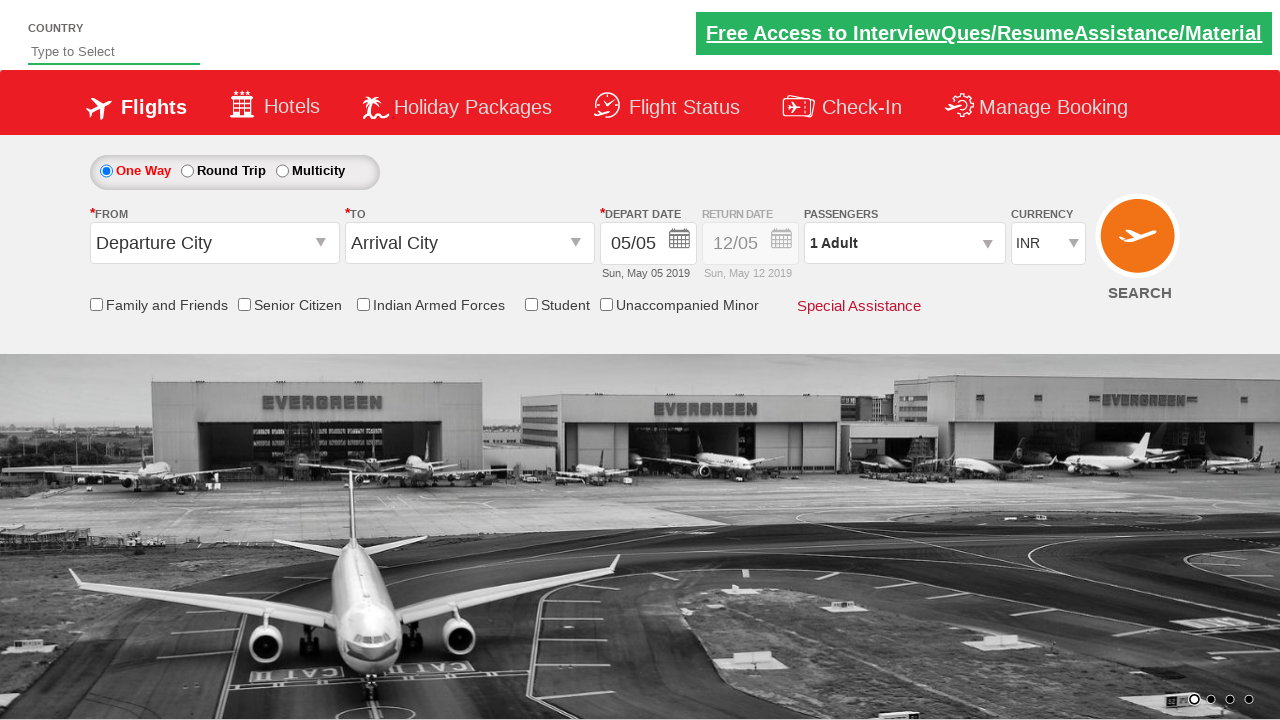

Selected dropdown option by index 3 on #ctl00_mainContent_DropDownListCurrency
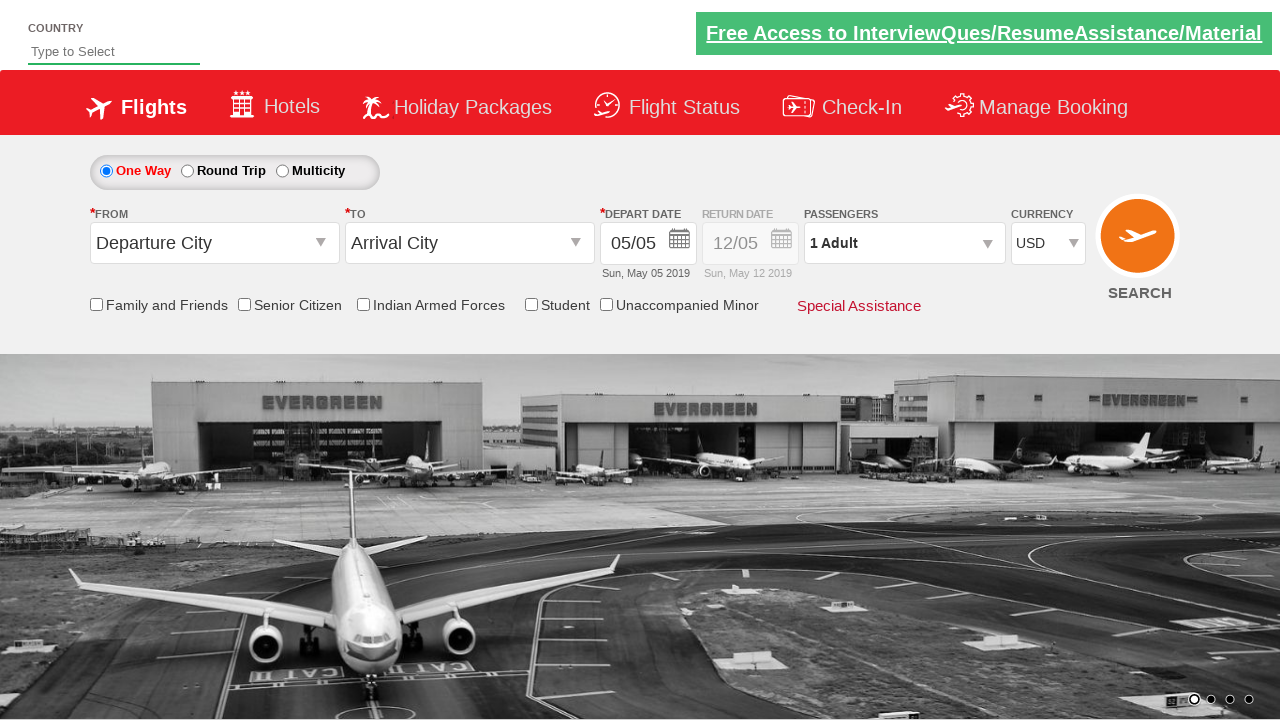

Selected dropdown option by visible text 'AED' on #ctl00_mainContent_DropDownListCurrency
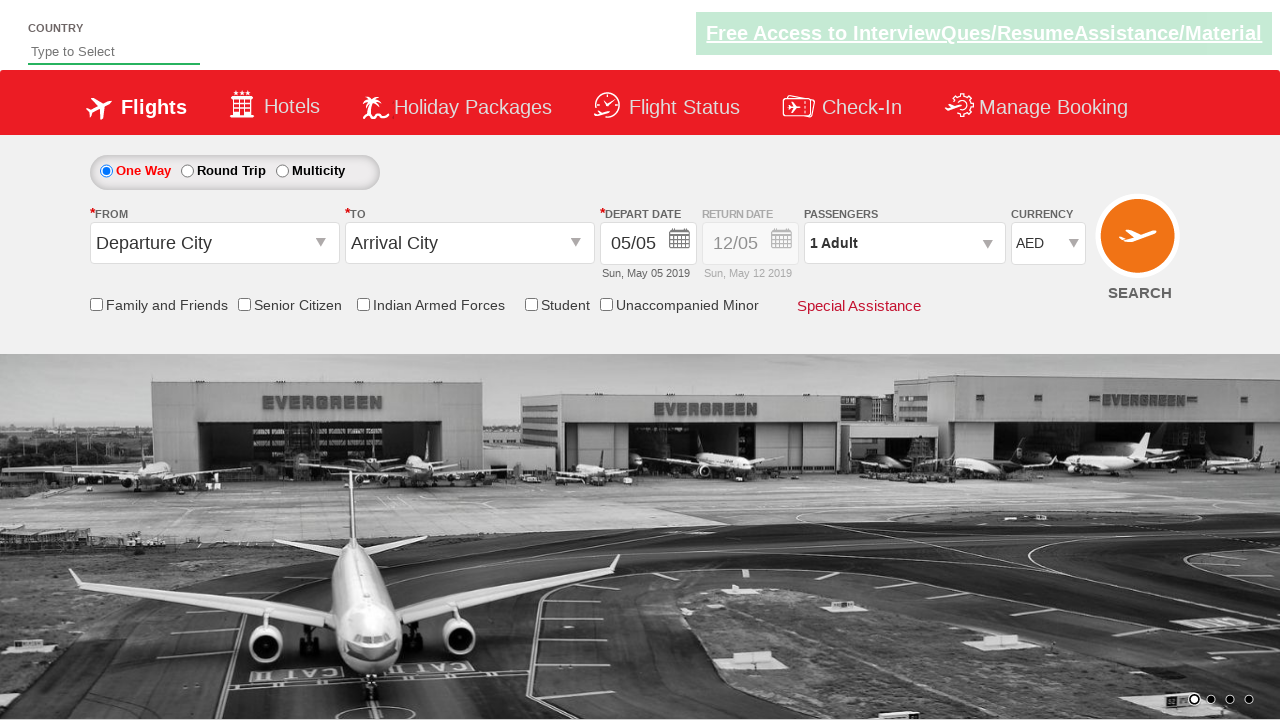

Selected dropdown option by value 'INR' on #ctl00_mainContent_DropDownListCurrency
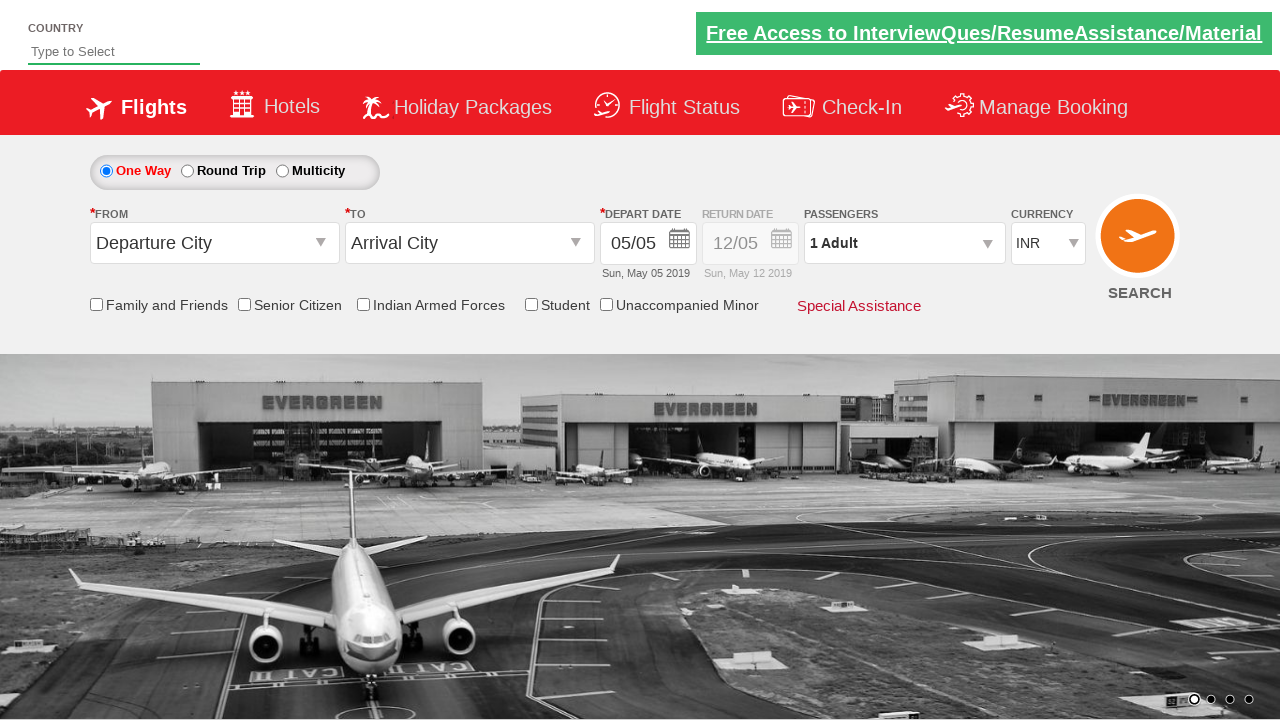

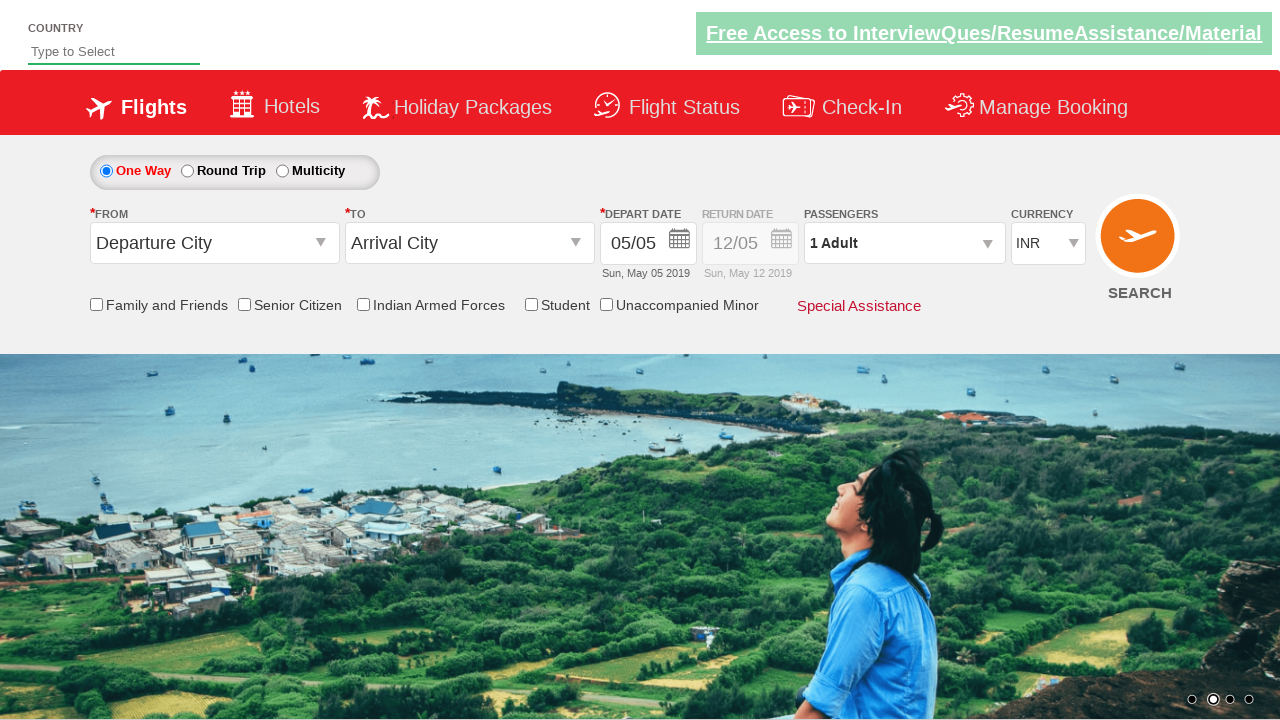